Tests dynamic loading functionality by navigating to a demo page and clicking the Start button to trigger dynamic content loading

Starting URL: https://the-internet.herokuapp.com/dynamic_loading/1

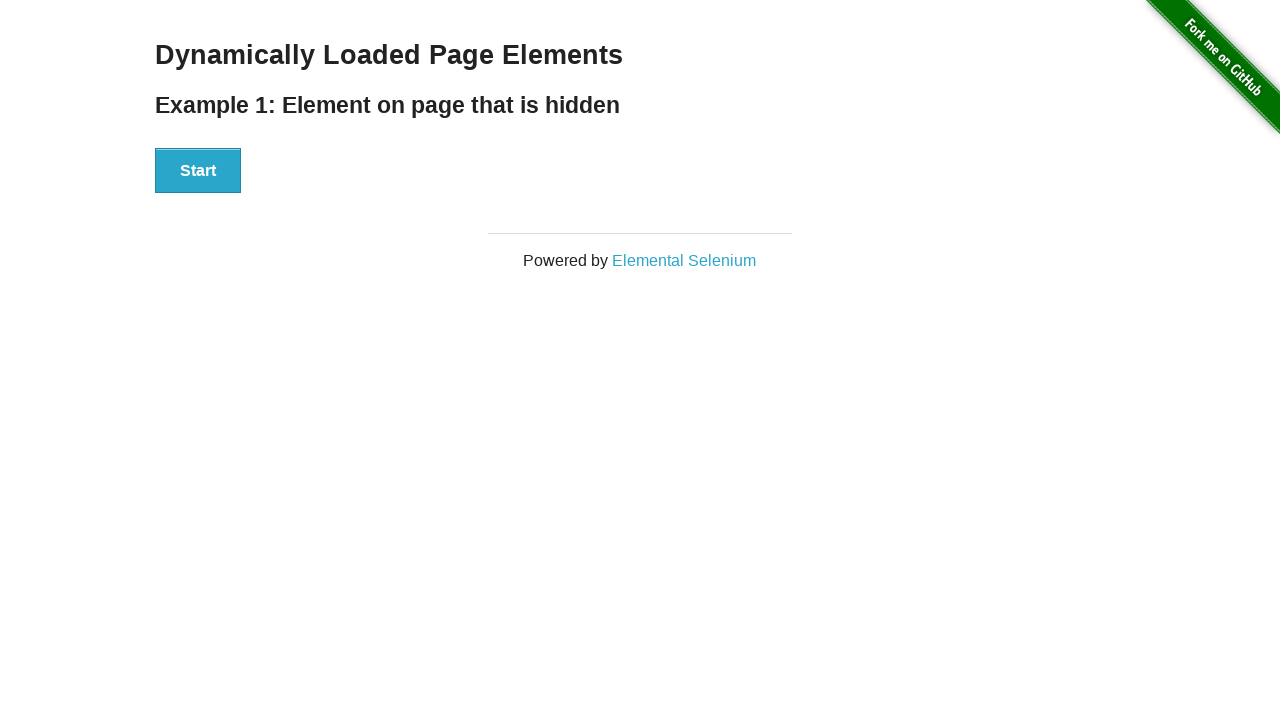

Navigated to dynamic loading demo page
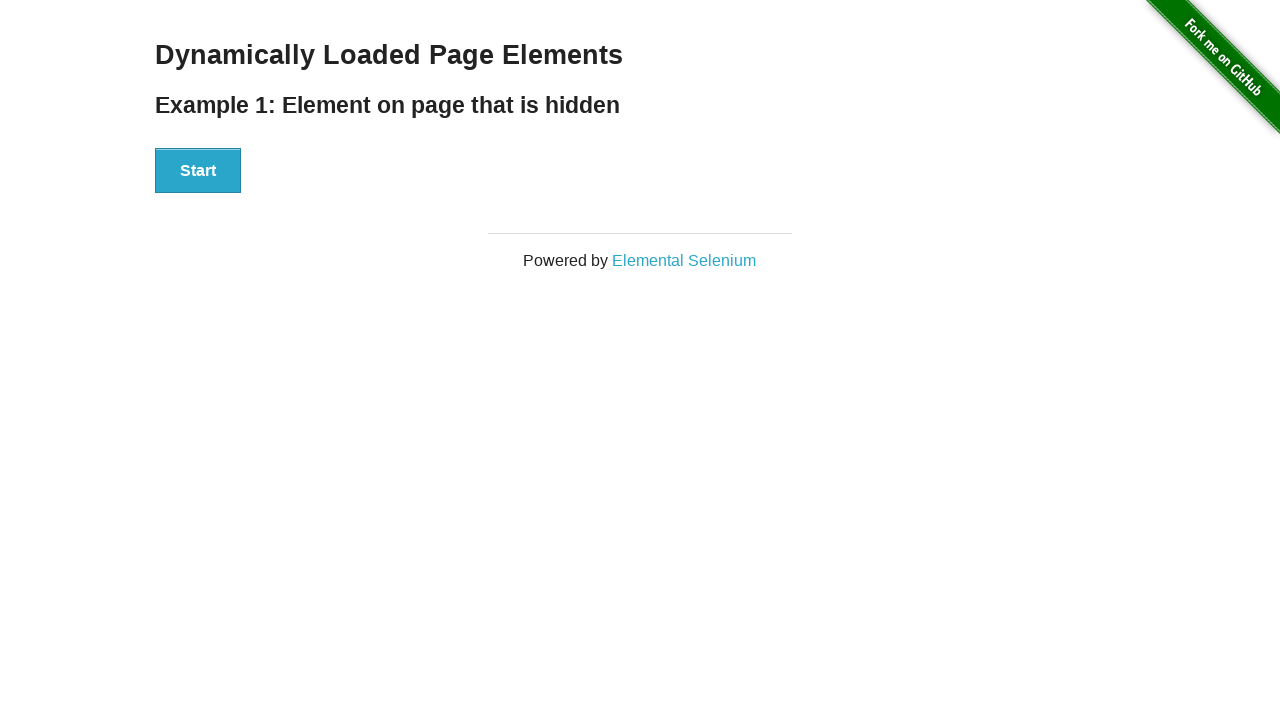

Clicked the Start button to trigger dynamic content loading at (198, 171) on xpath=//button[text()='Start']
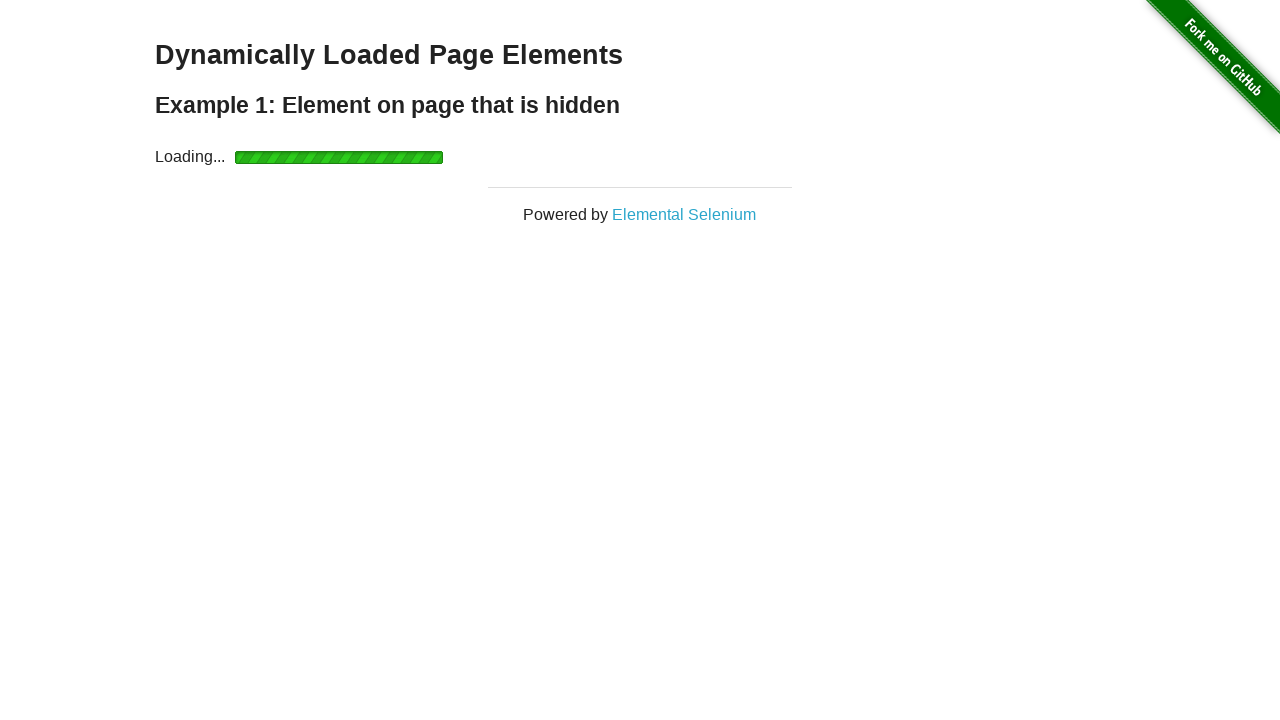

Dynamic content finished loading and became visible
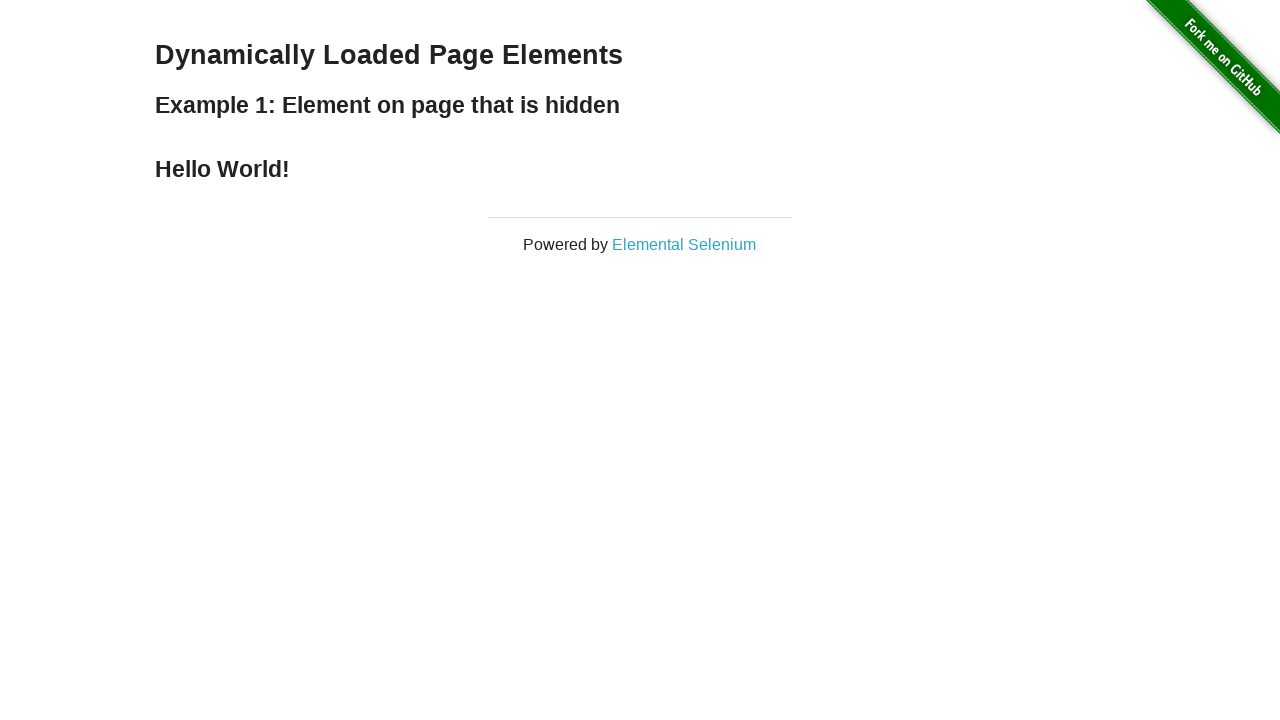

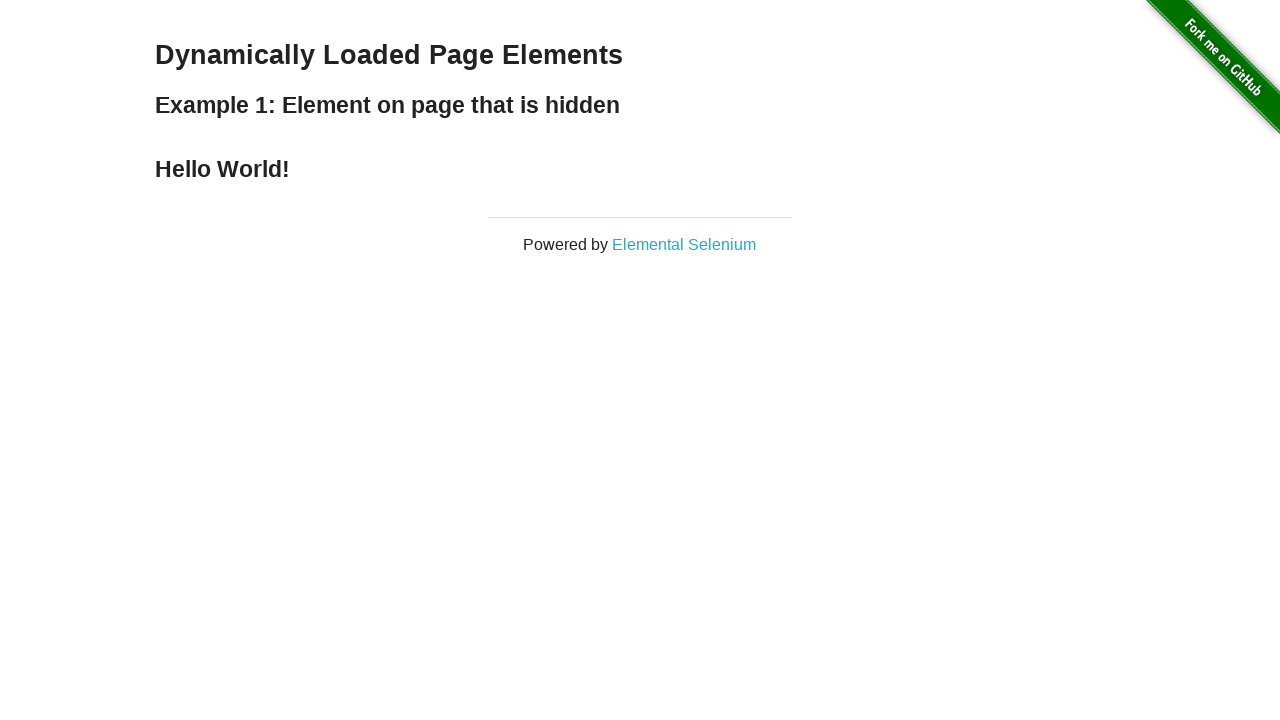